Tests hover functionality by hovering over an image and verifying hidden user info becomes visible

Starting URL: https://the-internet.herokuapp.com/hovers

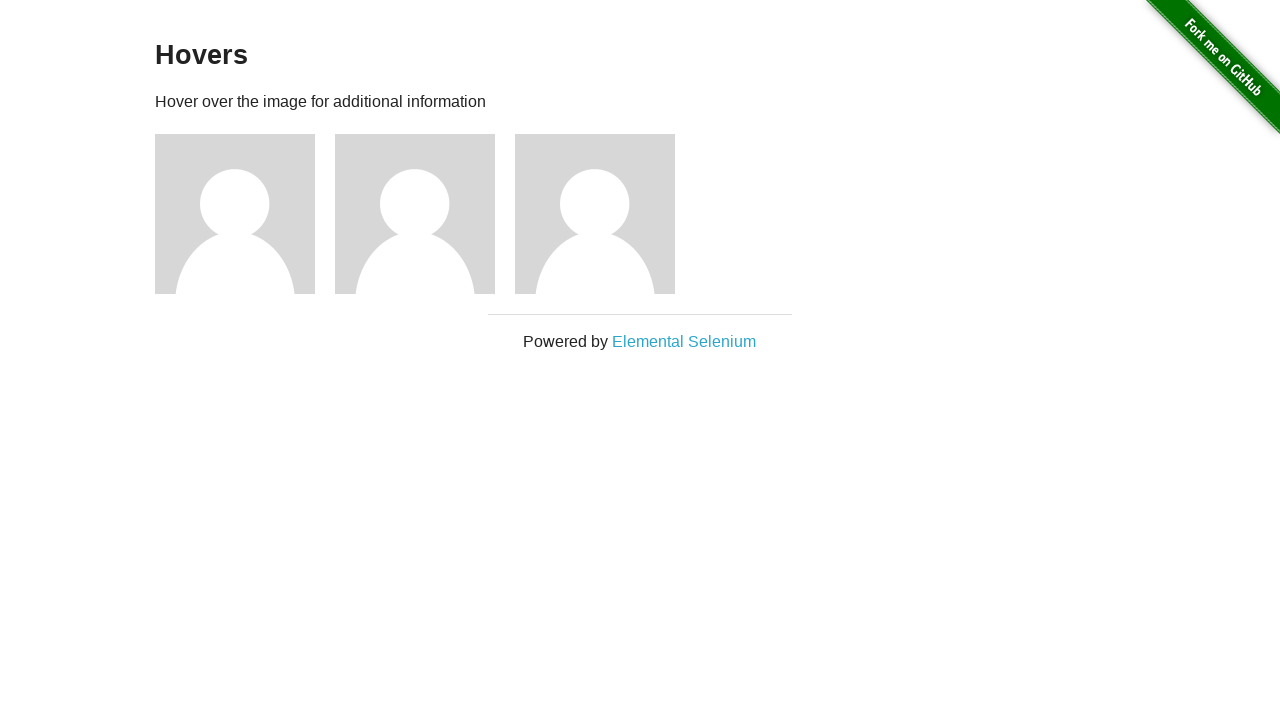

Waited for page to load completely (networkidle state)
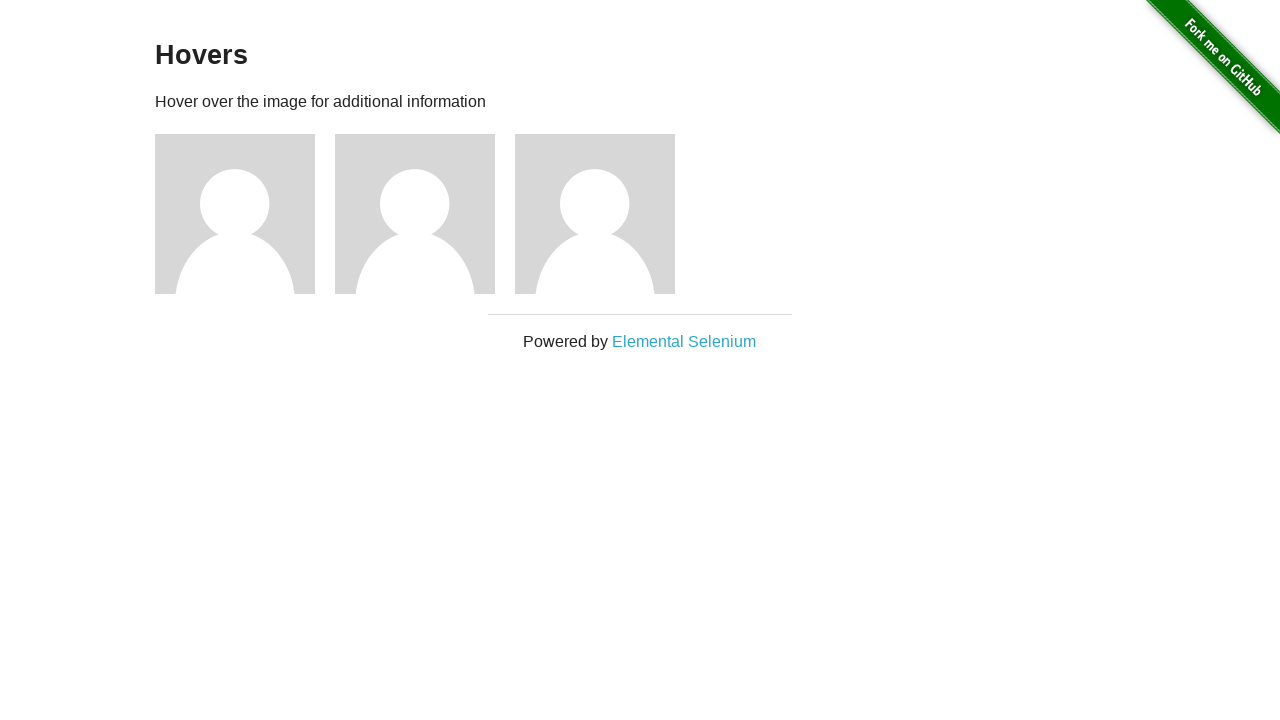

Hovered over the first figure image to reveal hidden user info at (235, 214) on div.figure:nth-child(3) > img:nth-child(1)
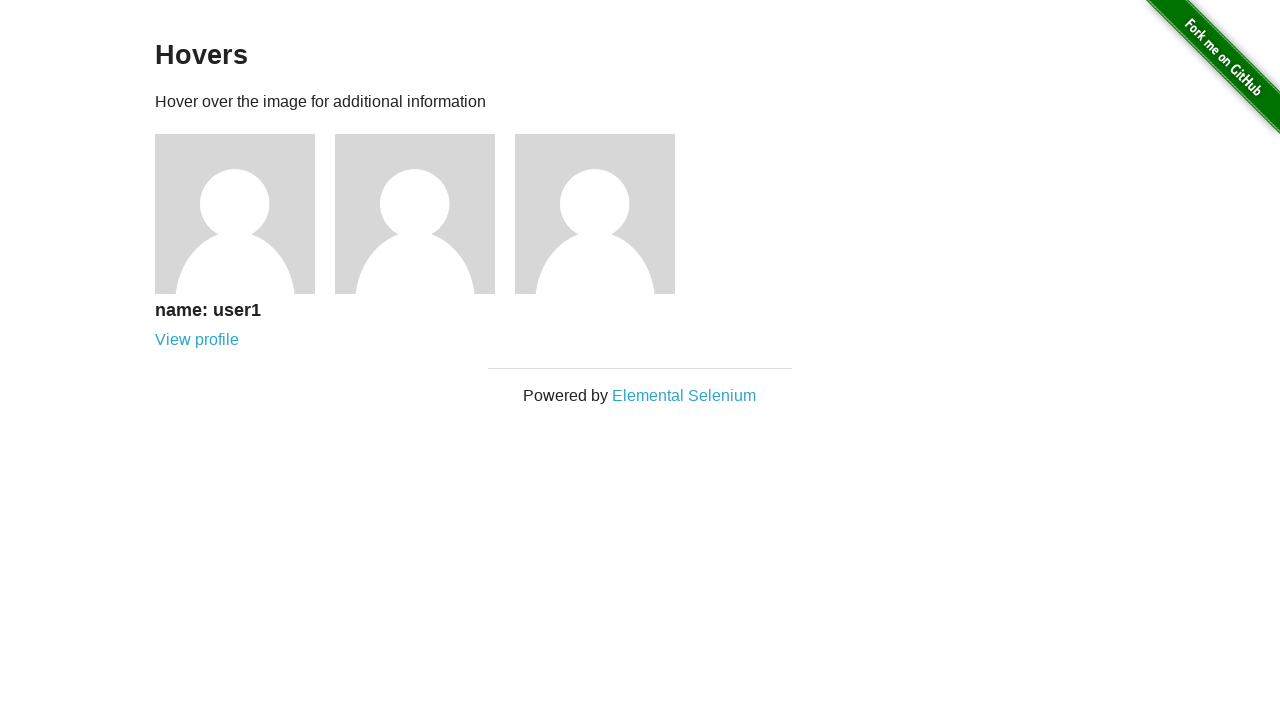

Verified that hidden user link became visible after hover
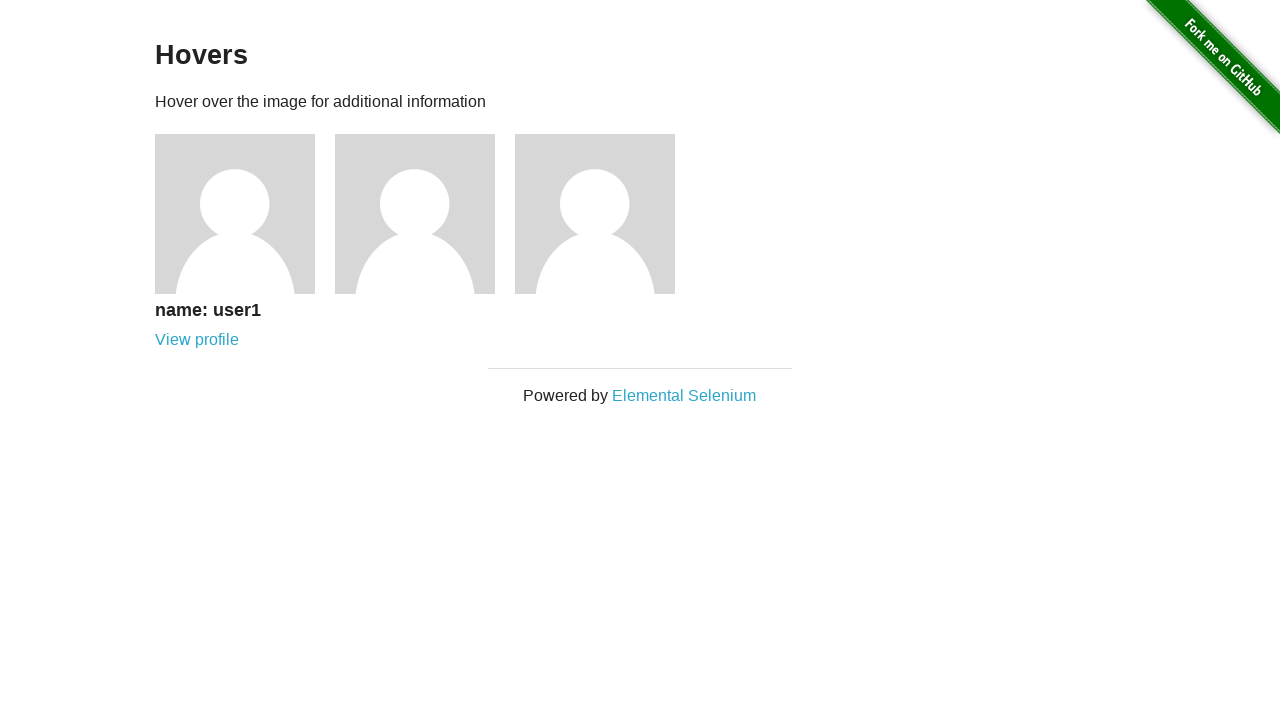

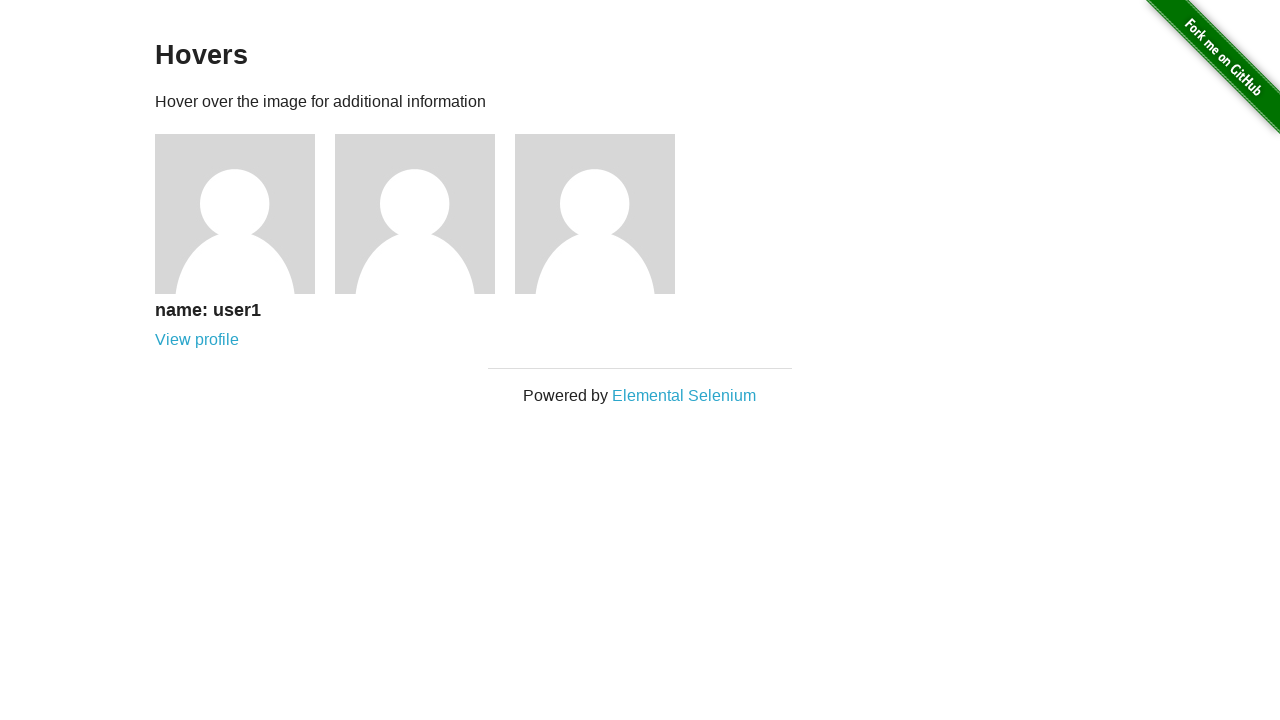